Tests dropdown selection functionality on a registration form by selecting a country from a dynamic dropdown and a skill from a select dropdown

Starting URL: http://demo.automationtesting.in/Register.html

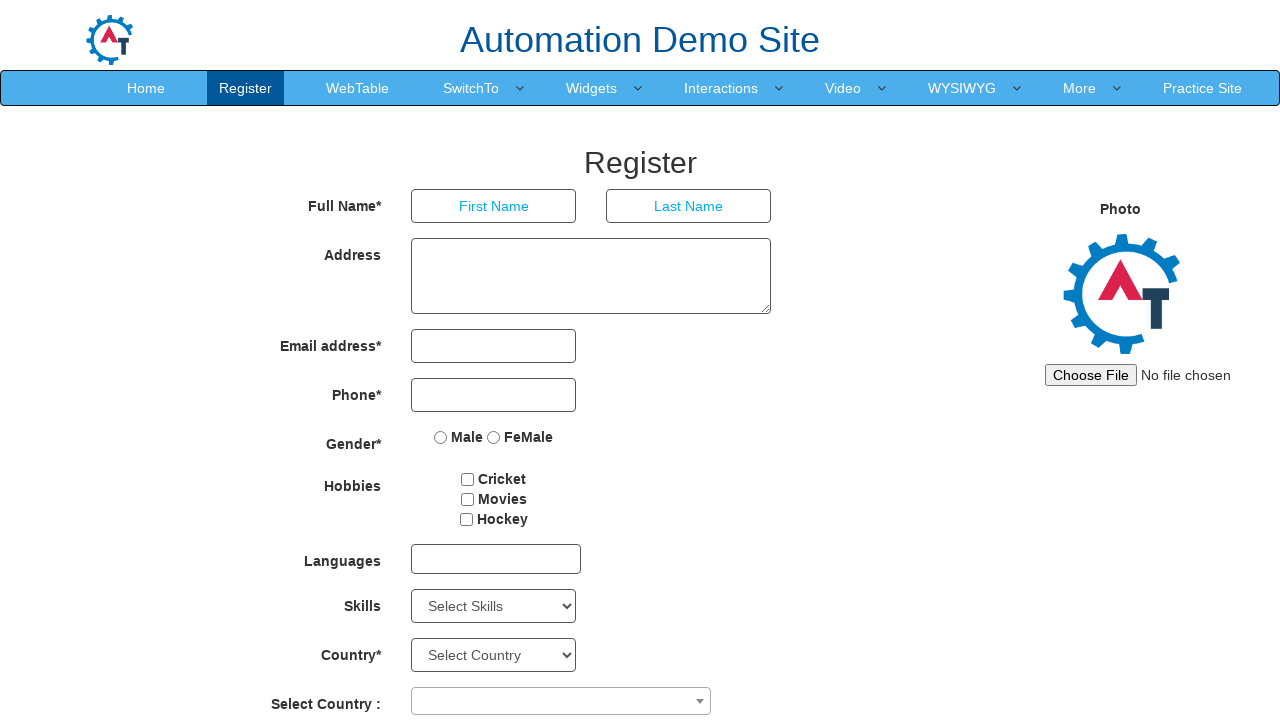

Clicked on the country dropdown combobox at (561, 701) on span[role='combobox']
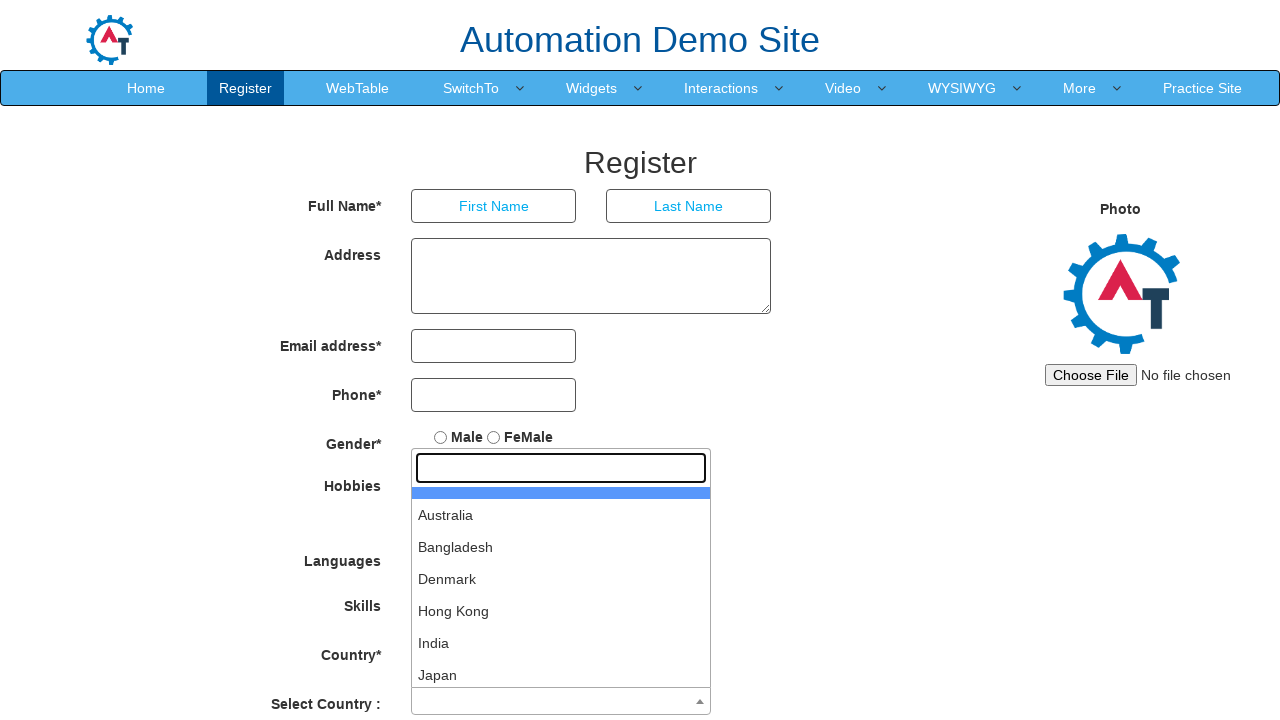

Selected India from the dropdown list at (561, 643) on li:text('India')
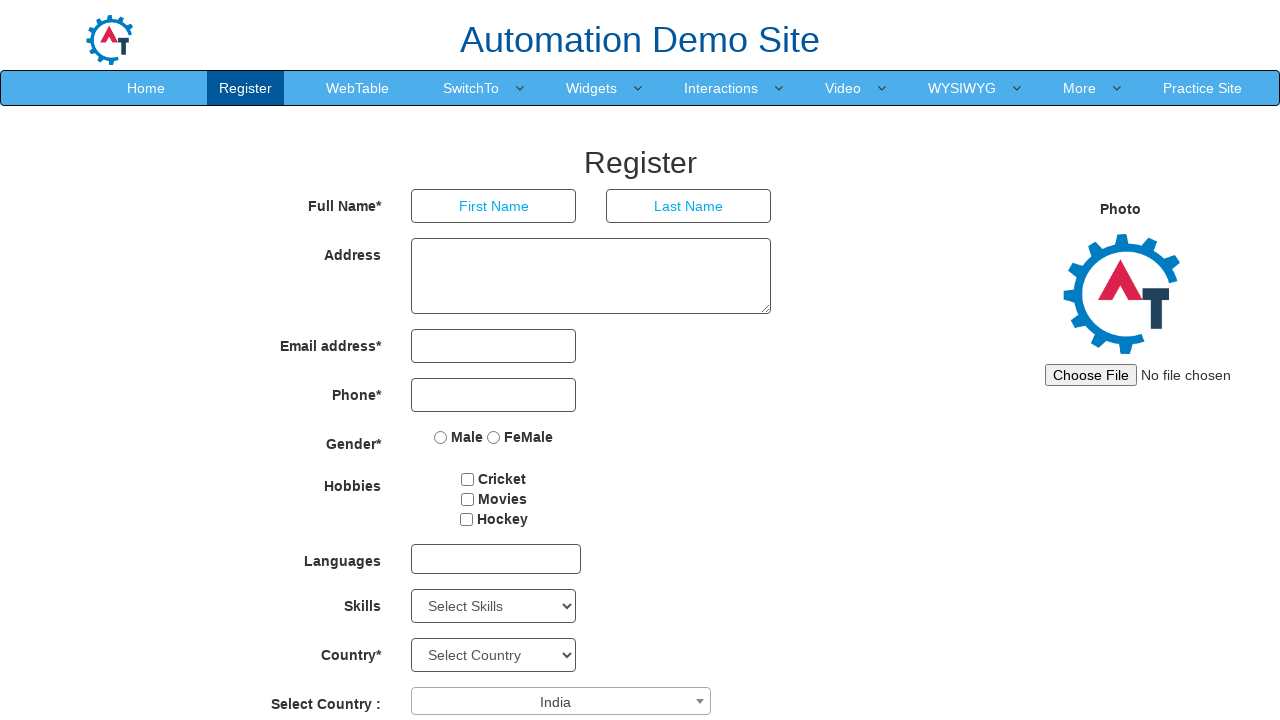

Selected Adobe Photoshop from the Skills dropdown on select#Skills
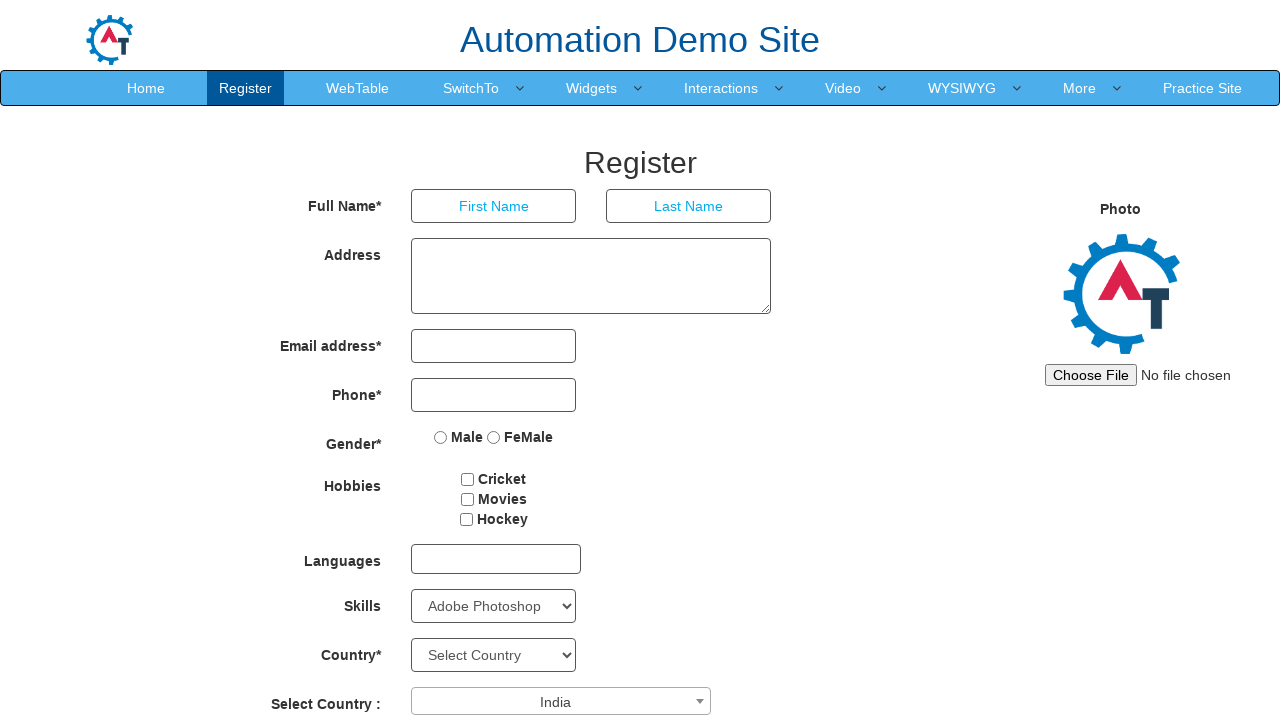

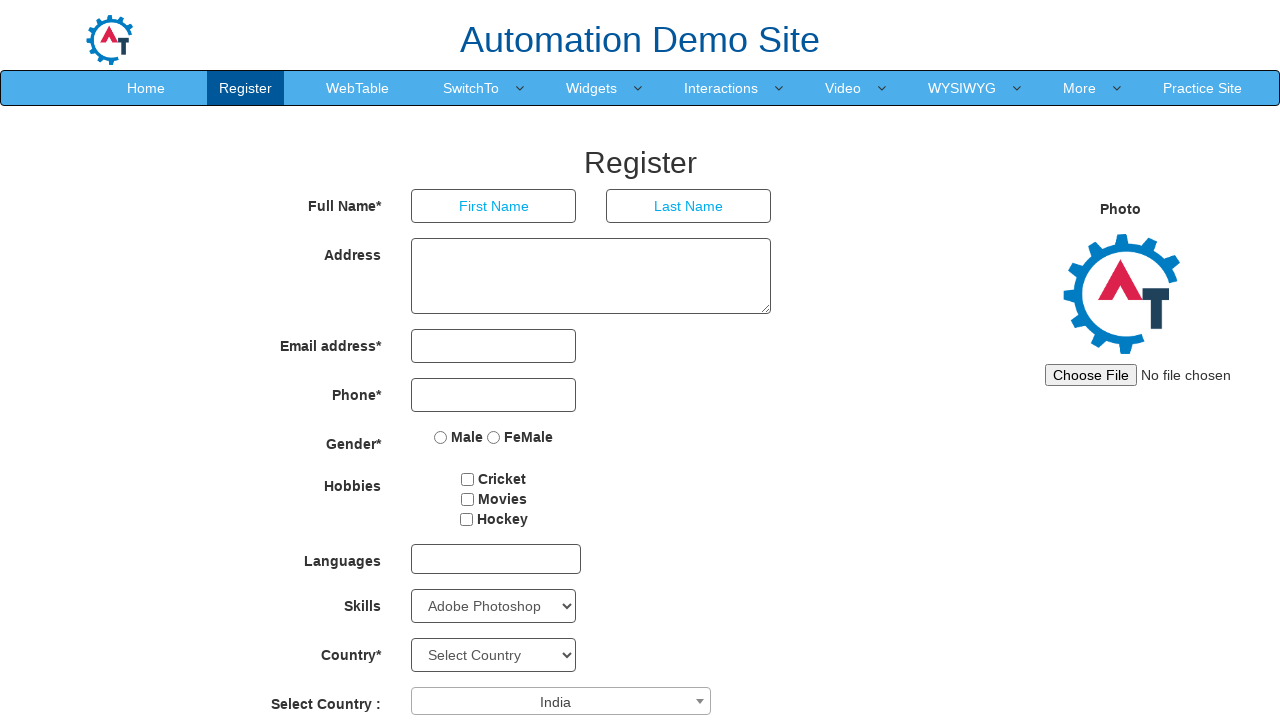